Tests drag and drop functionality on the jQuery UI demo page by switching to an iframe, locating a draggable element and a drop target, then performing a drag and drop action.

Starting URL: https://jqueryui.com/droppable/

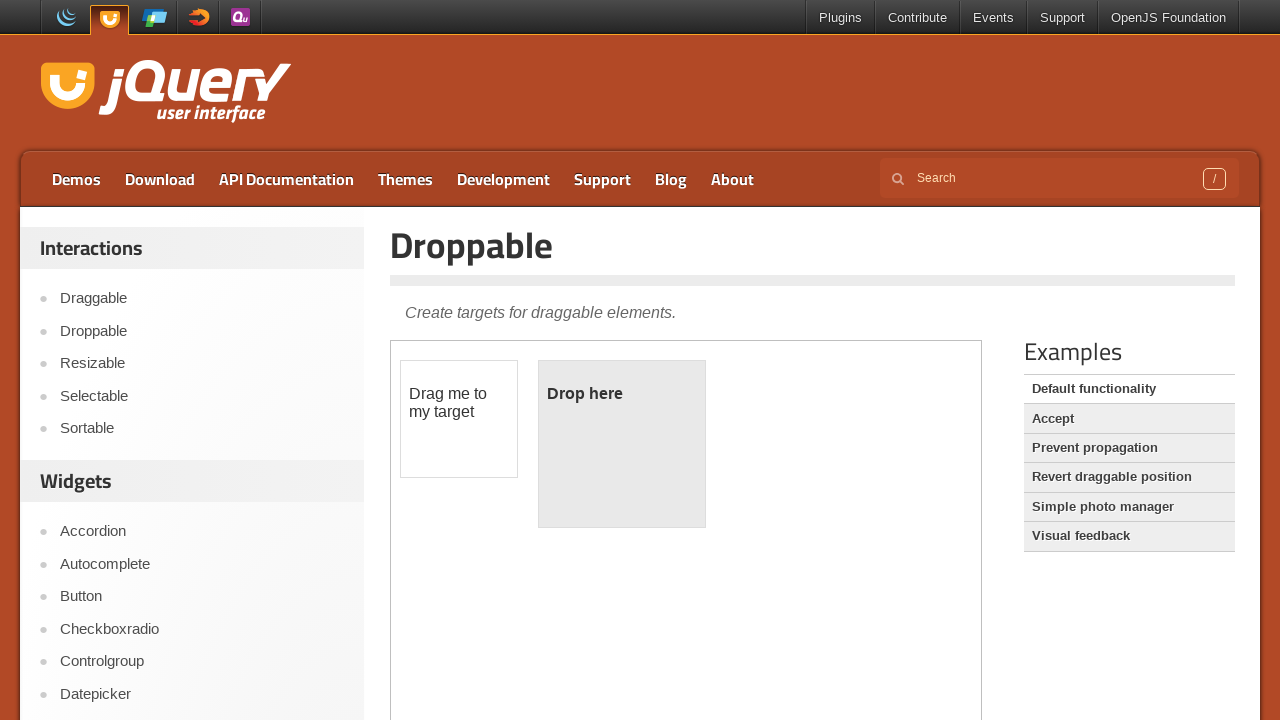

Navigated to jQuery UI droppable demo page
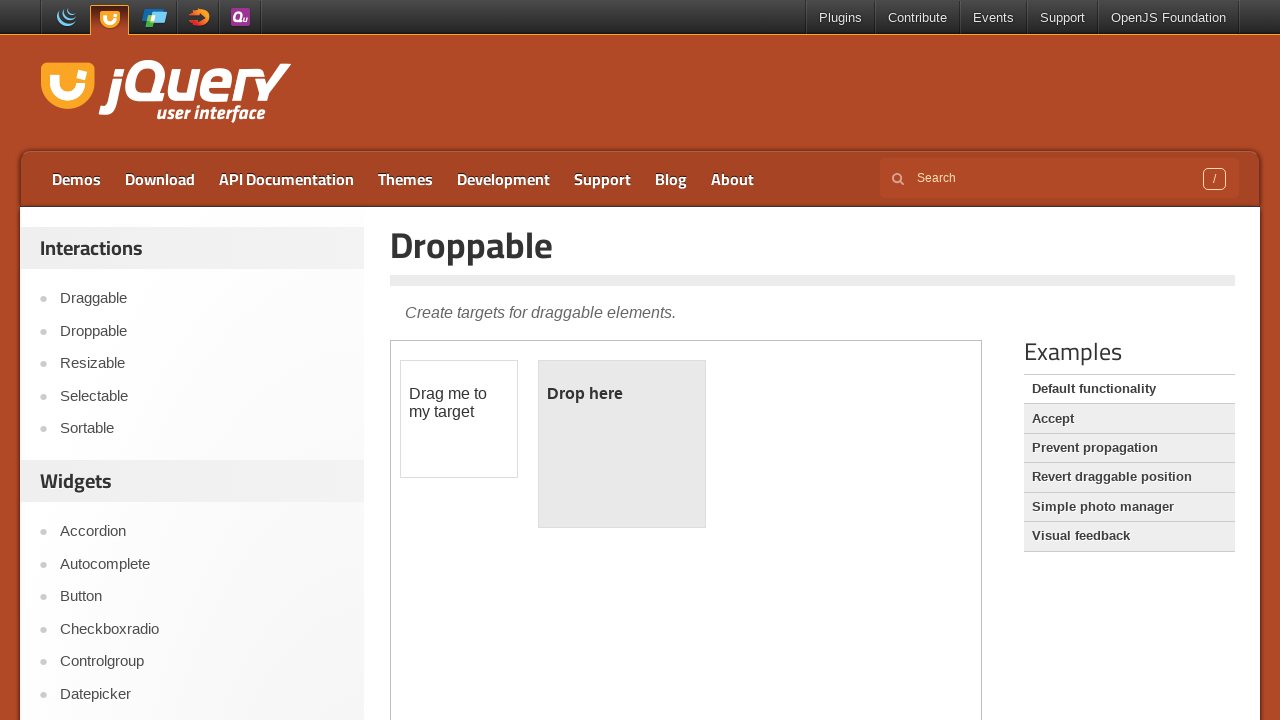

Located the demo iframe
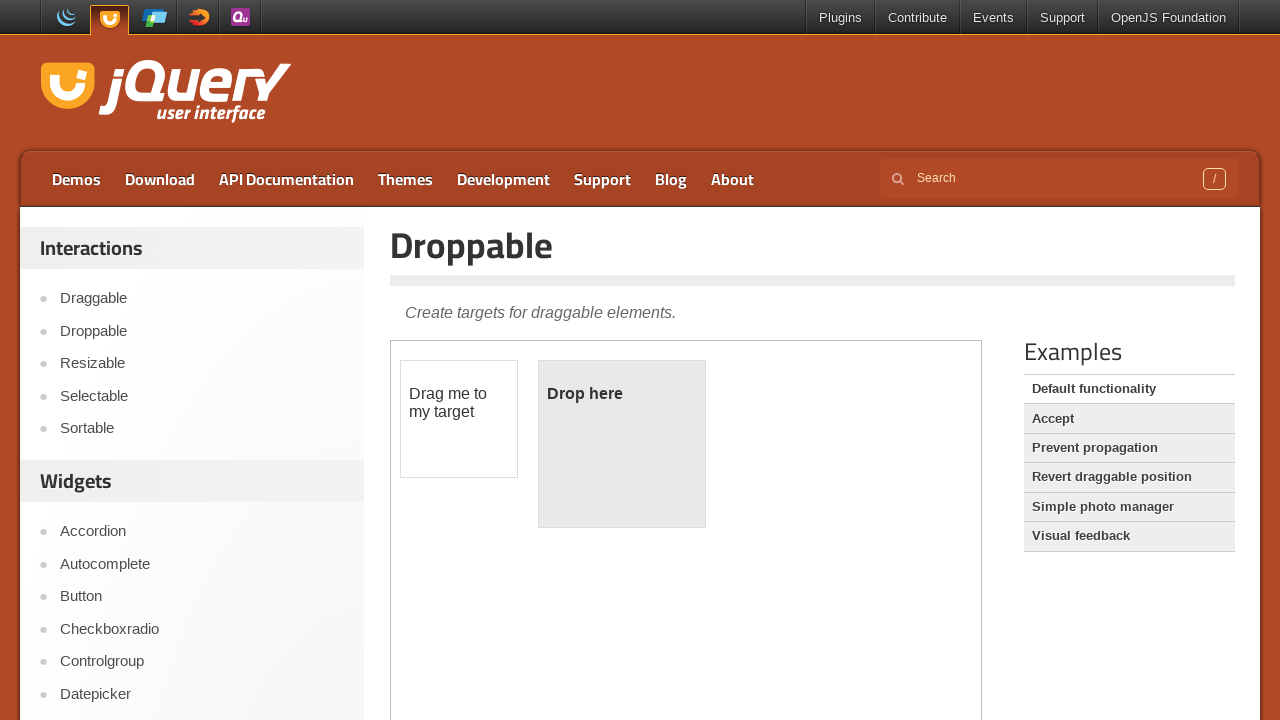

Located the draggable element
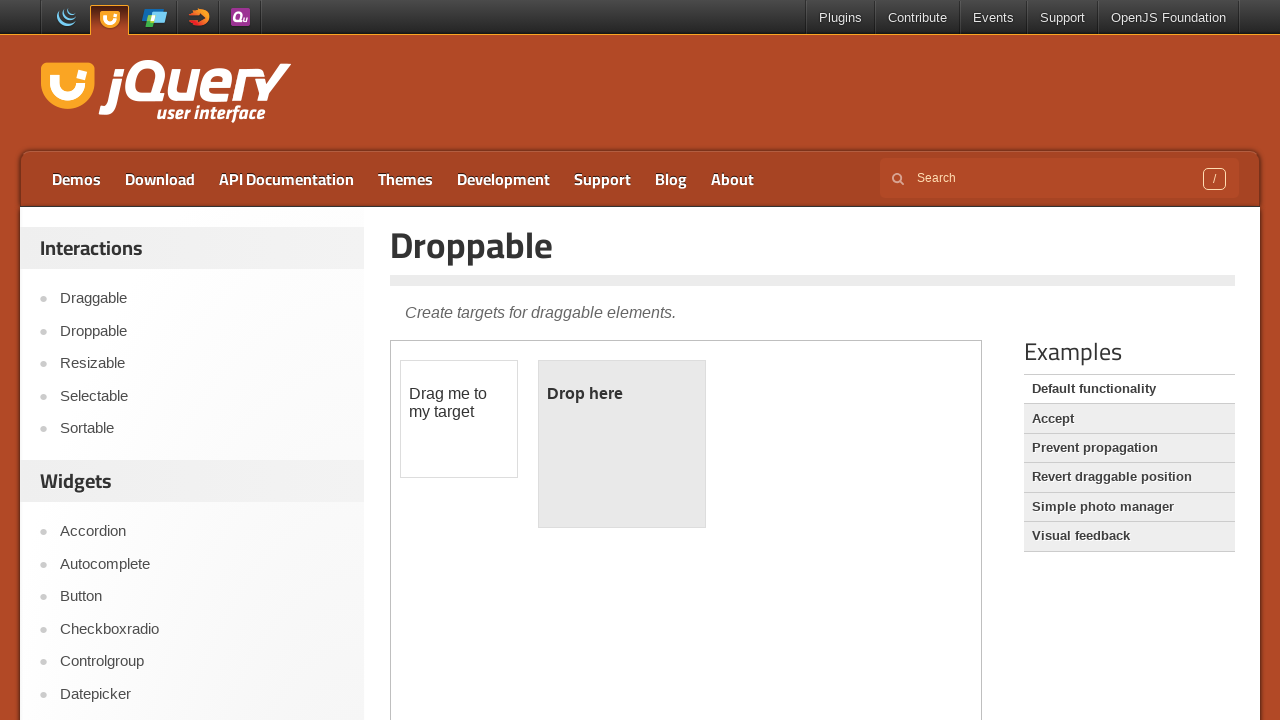

Located the droppable target element
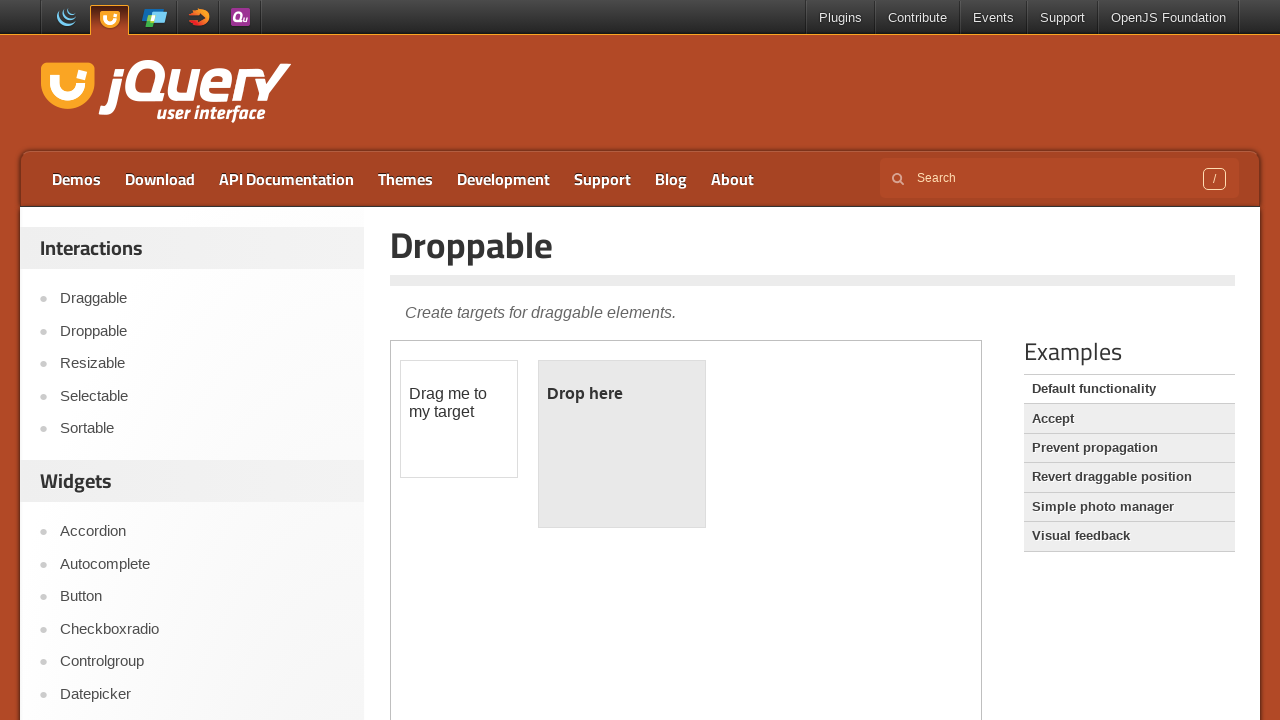

Performed drag and drop action from draggable to droppable element at (622, 444)
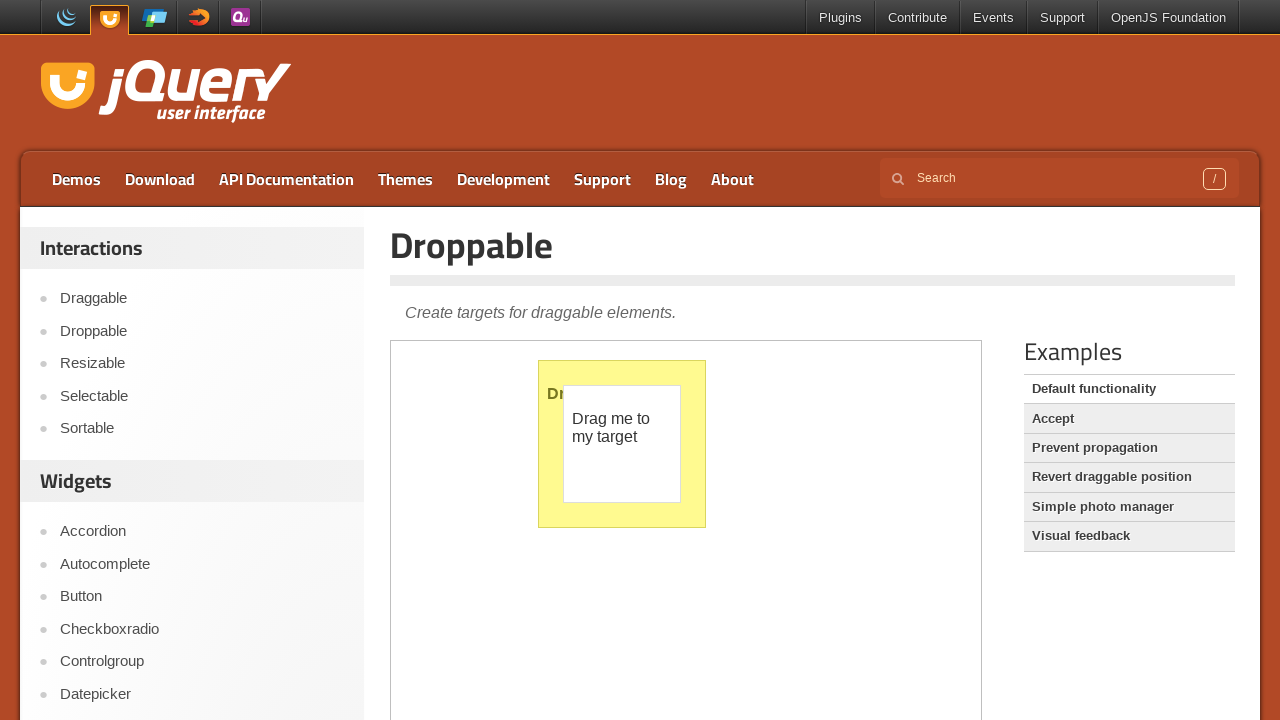

Verified drop was successful - droppable element now shows 'Dropped!' text
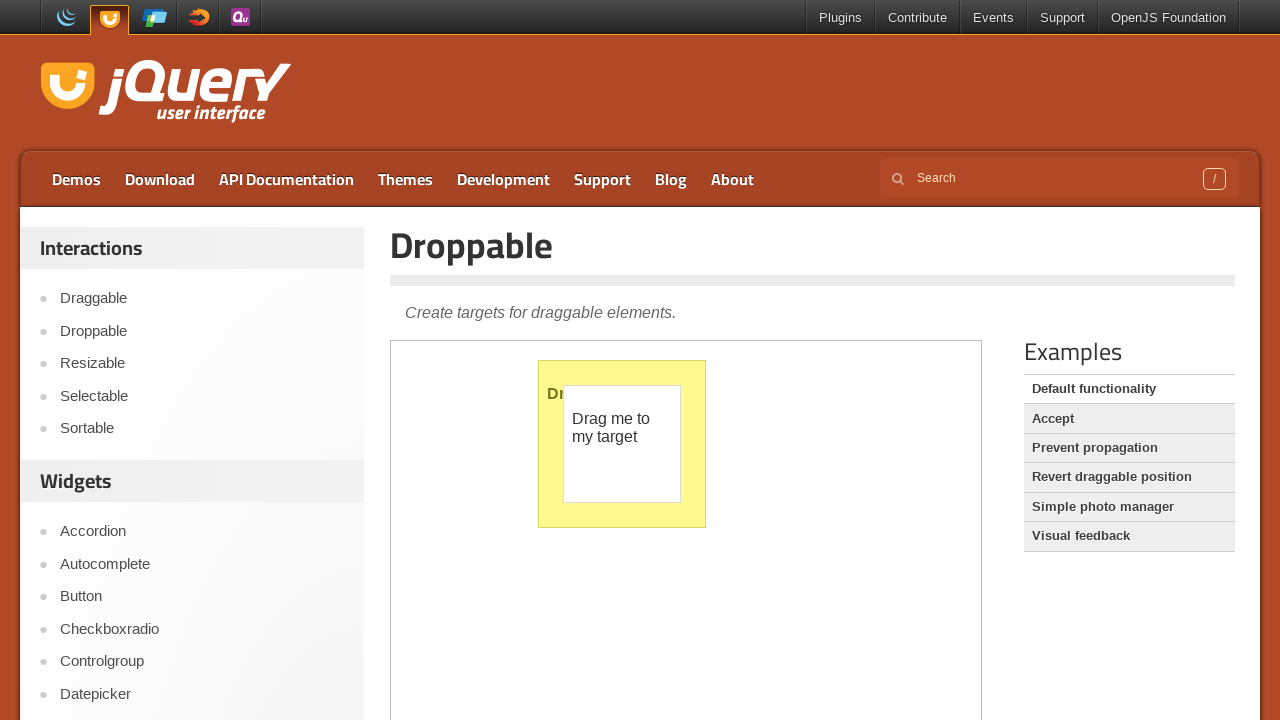

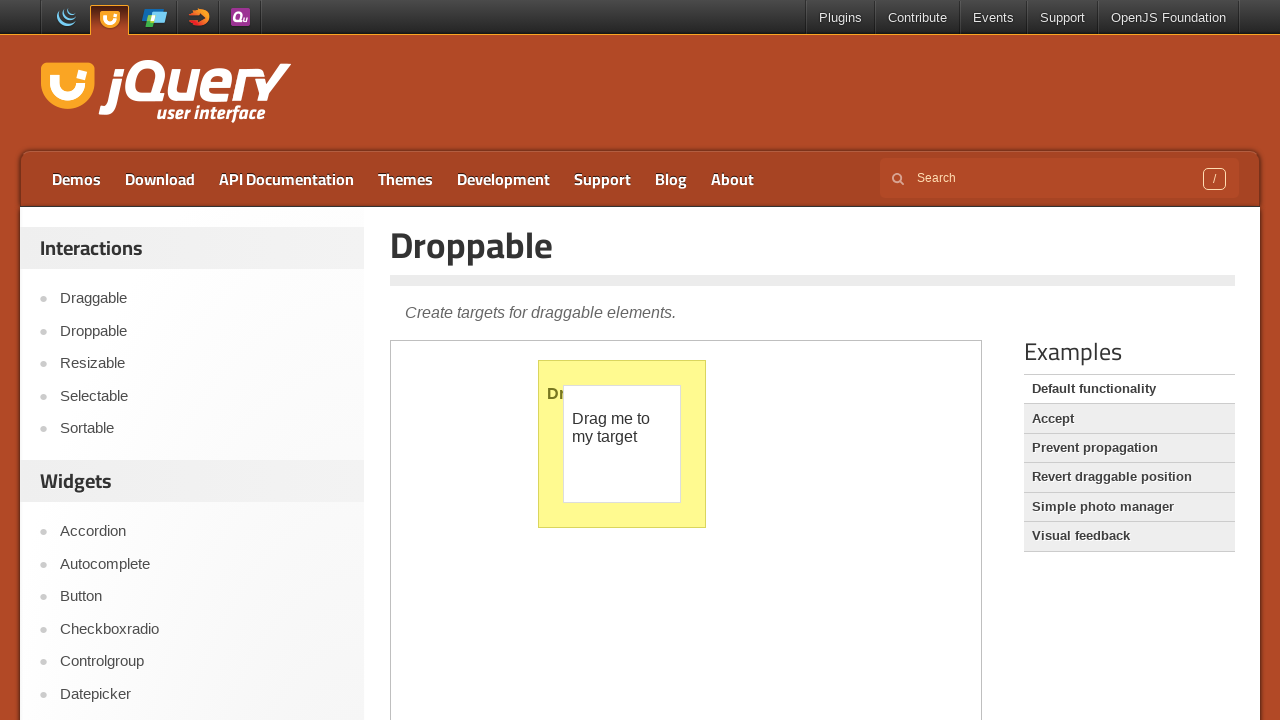